Tests filtering to display all items after filtering by other views

Starting URL: https://demo.playwright.dev/todomvc

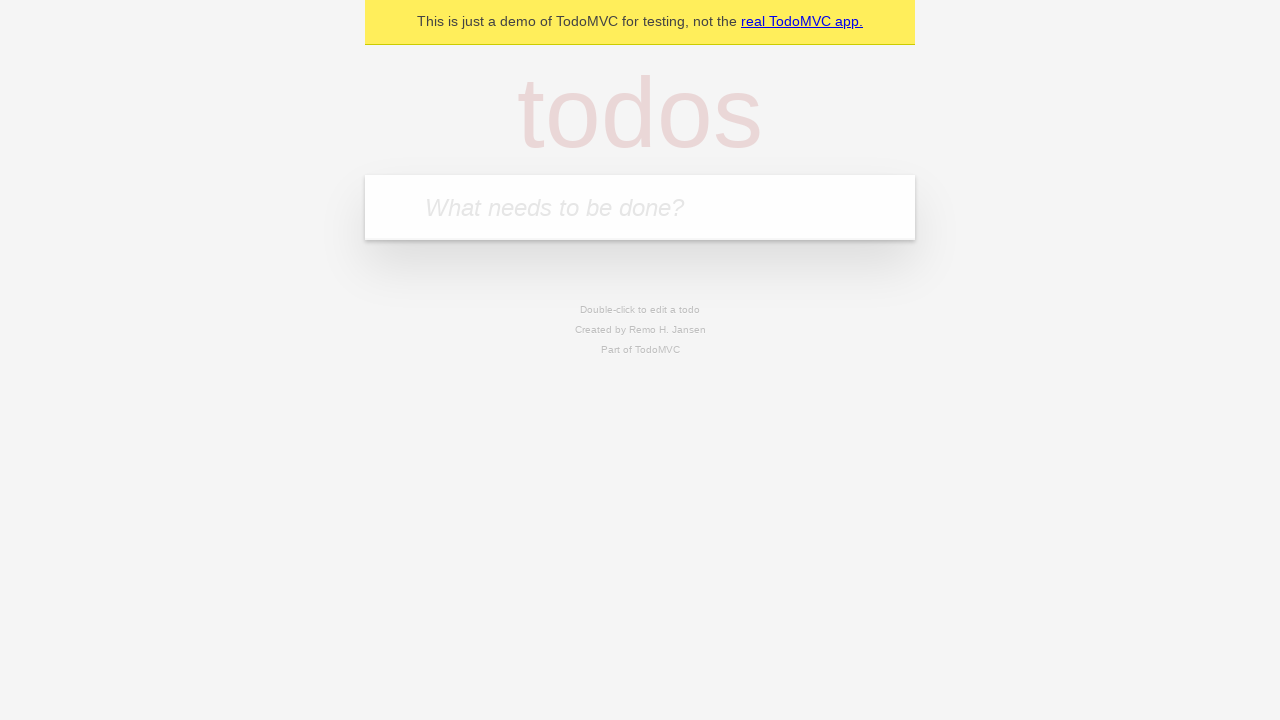

Filled todo input with 'buy some cheese' on internal:attr=[placeholder="What needs to be done?"i]
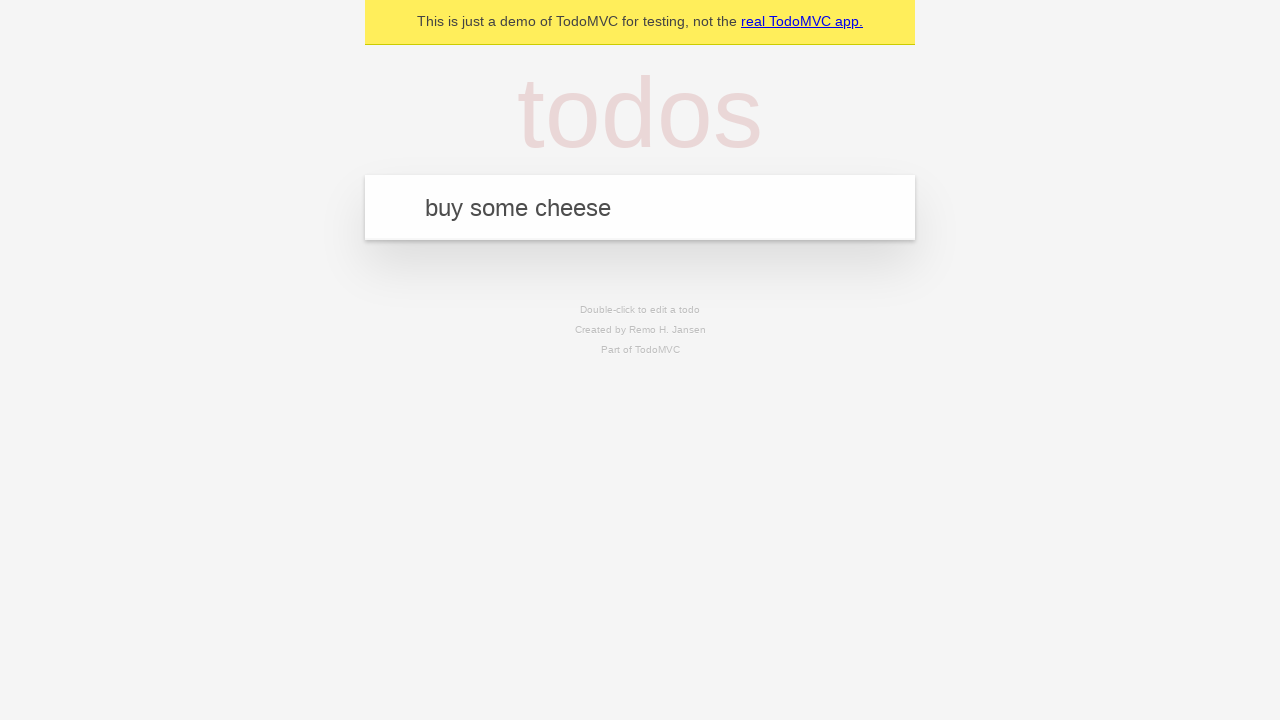

Pressed Enter to add 'buy some cheese' to todo list on internal:attr=[placeholder="What needs to be done?"i]
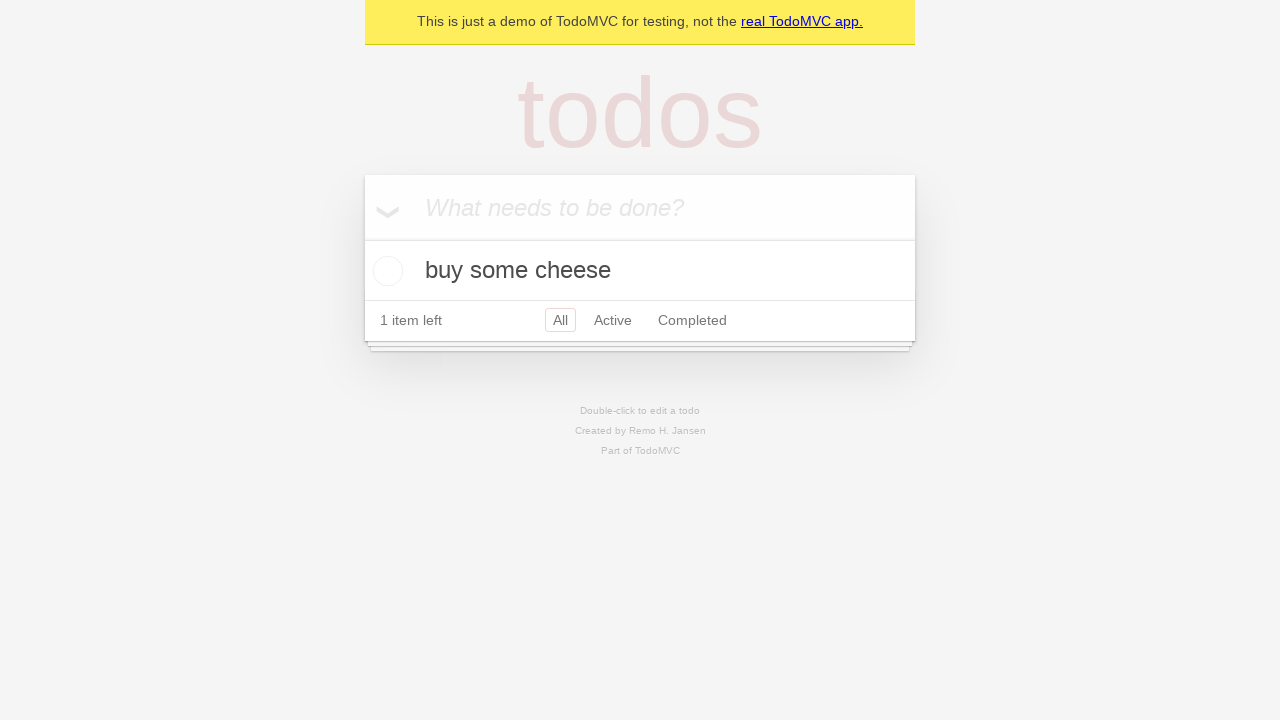

Filled todo input with 'feed the cat' on internal:attr=[placeholder="What needs to be done?"i]
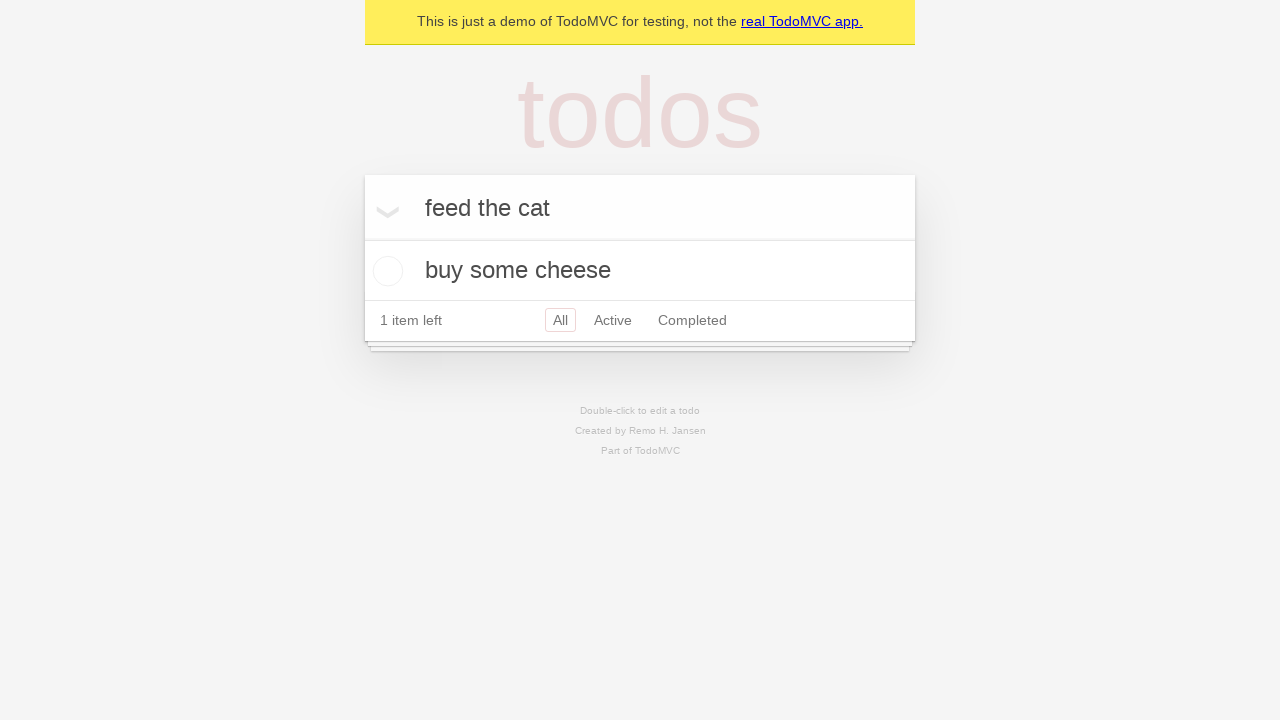

Pressed Enter to add 'feed the cat' to todo list on internal:attr=[placeholder="What needs to be done?"i]
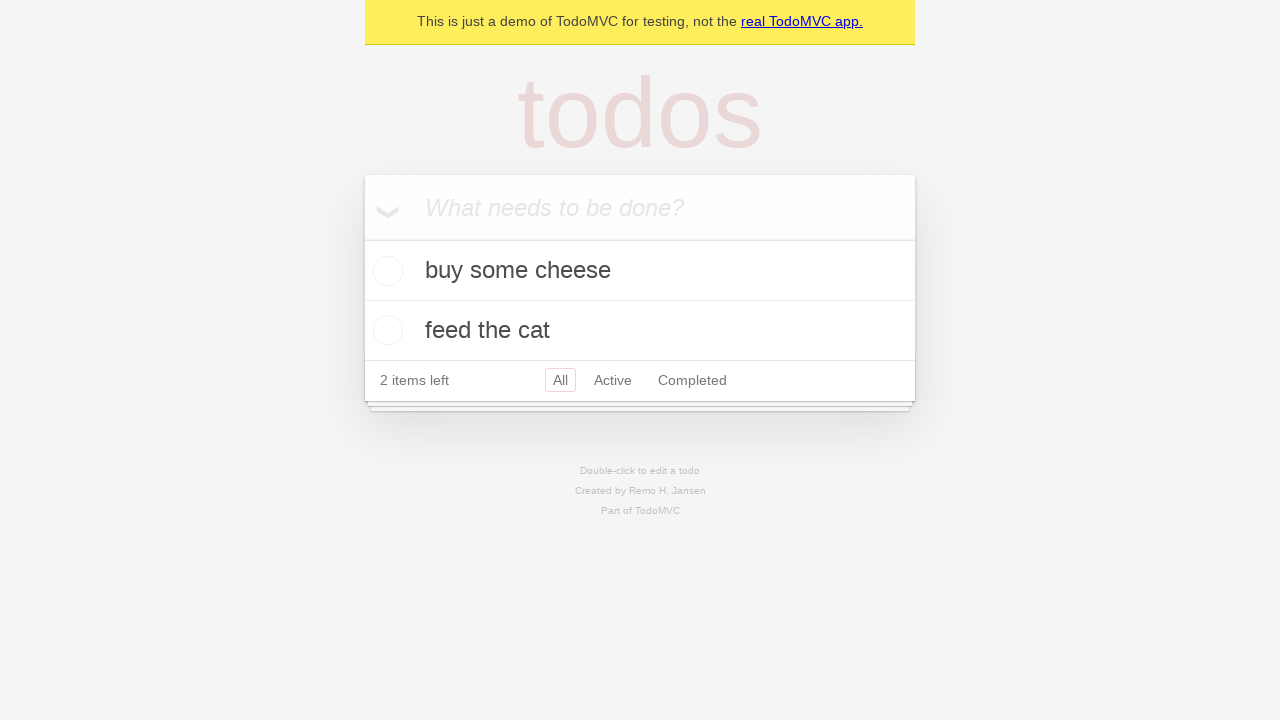

Filled todo input with 'book a doctors appointment' on internal:attr=[placeholder="What needs to be done?"i]
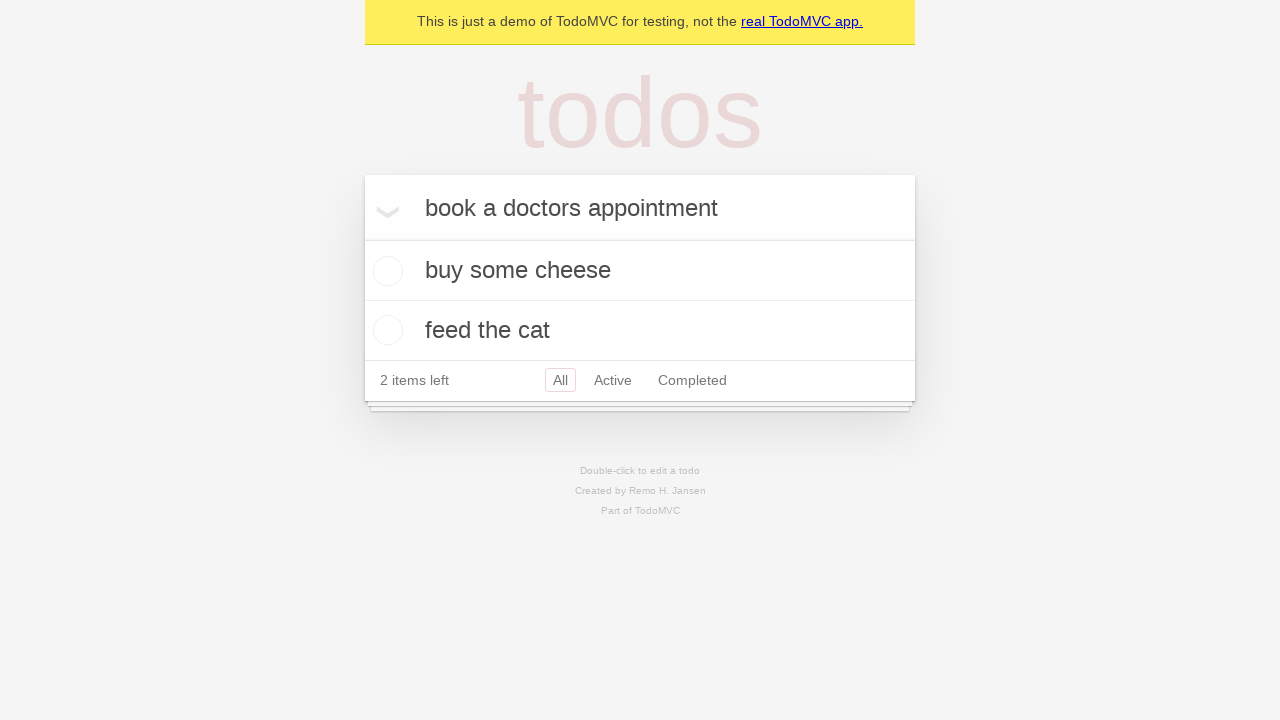

Pressed Enter to add 'book a doctors appointment' to todo list on internal:attr=[placeholder="What needs to be done?"i]
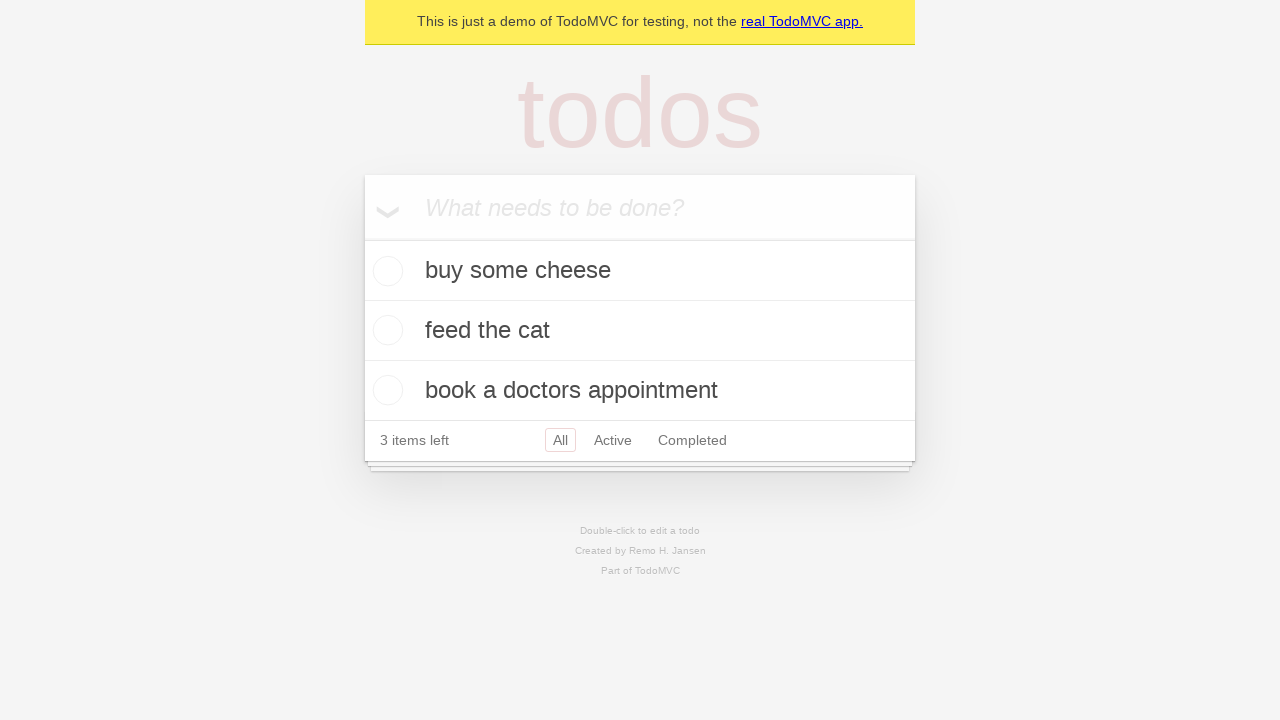

Checked the second todo item checkbox at (385, 330) on internal:testid=[data-testid="todo-item"s] >> nth=1 >> internal:role=checkbox
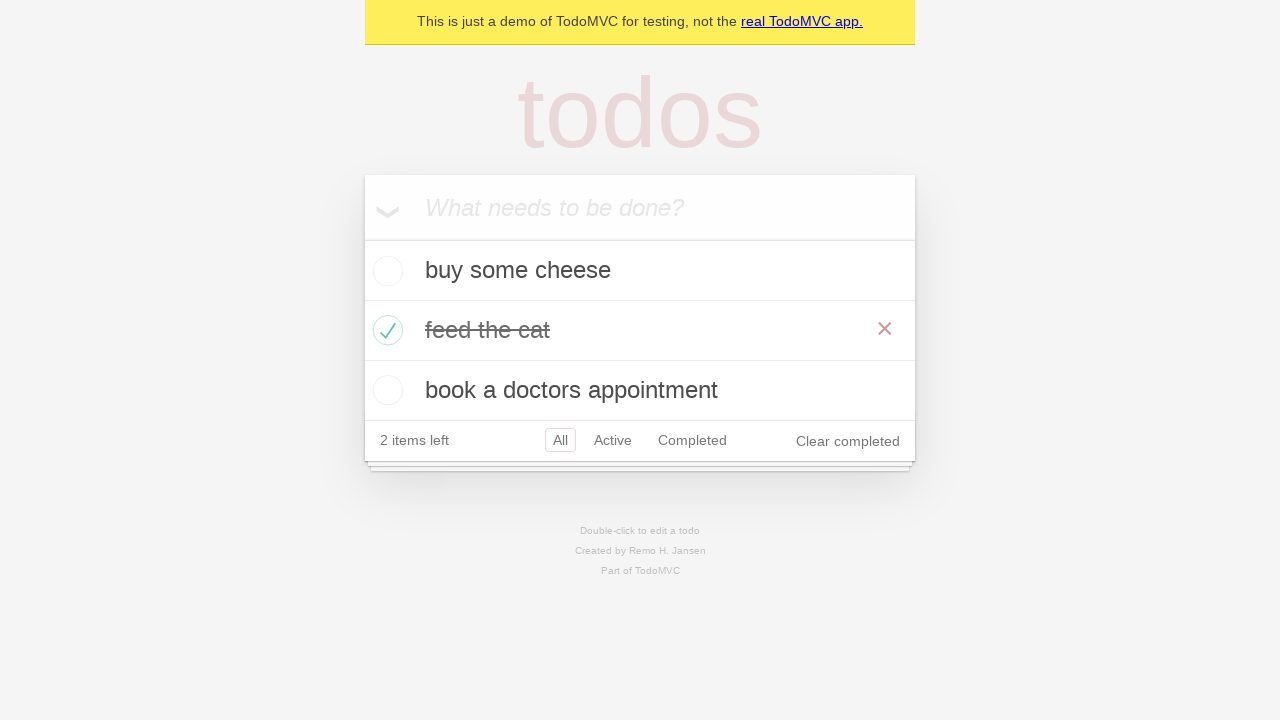

Clicked 'Active' filter to display active items only at (613, 440) on internal:role=link[name="Active"i]
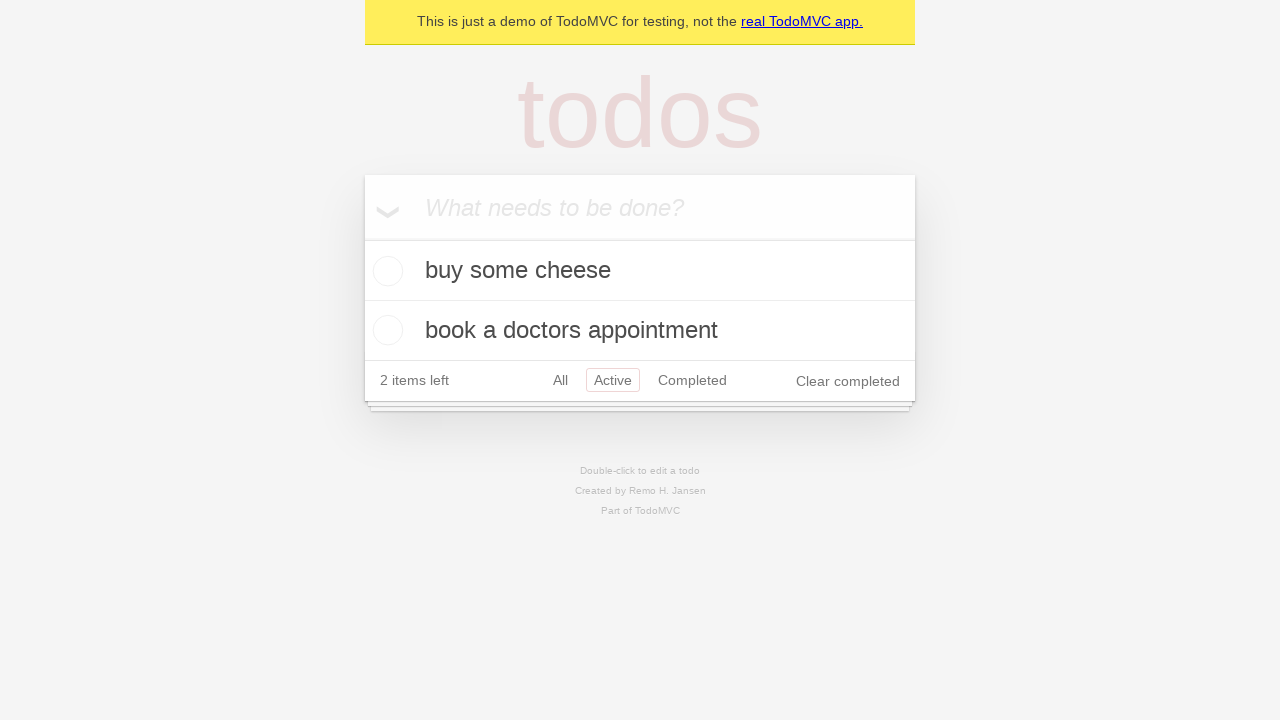

Clicked 'Completed' filter to display completed items only at (692, 380) on internal:role=link[name="Completed"i]
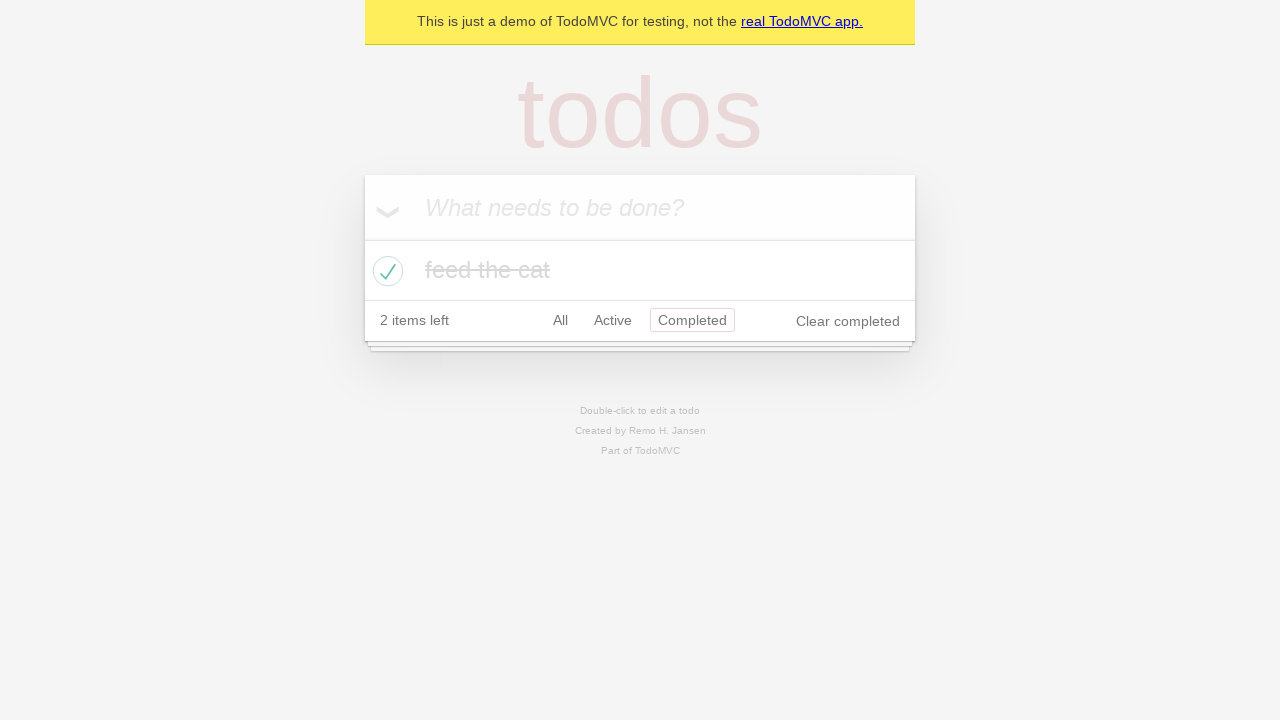

Clicked 'All' filter to display all items at (560, 320) on internal:role=link[name="All"i]
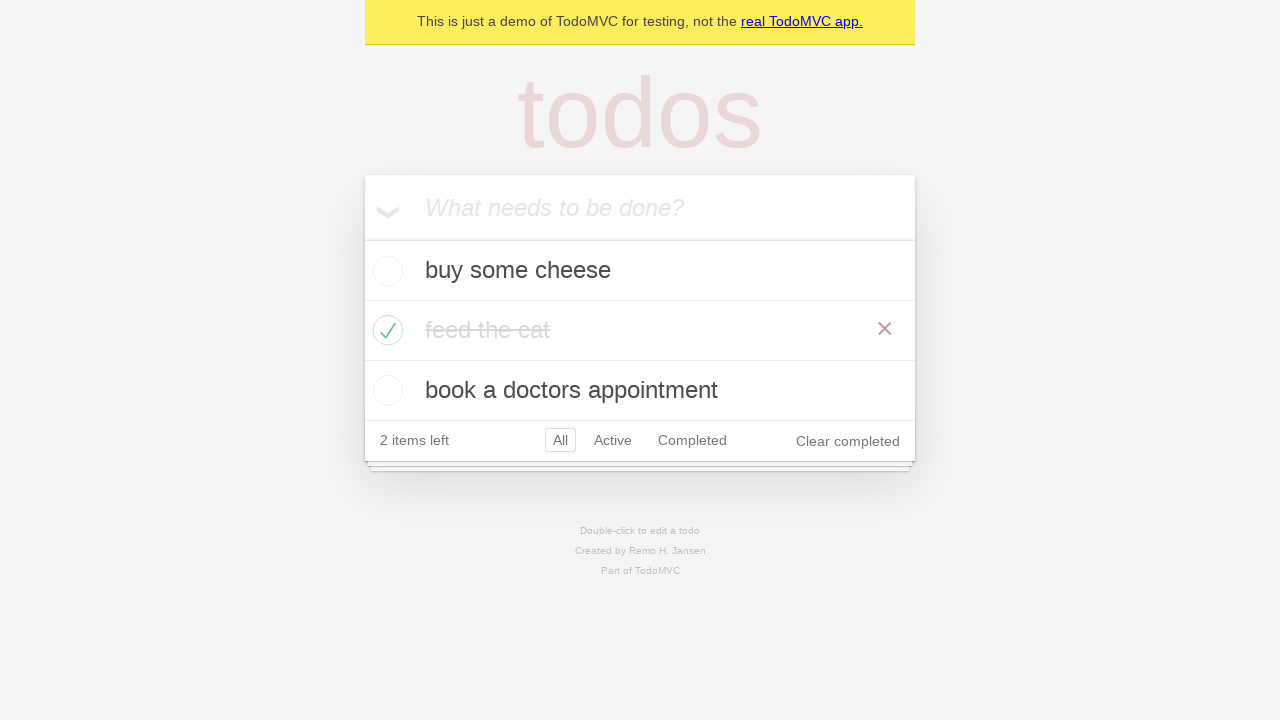

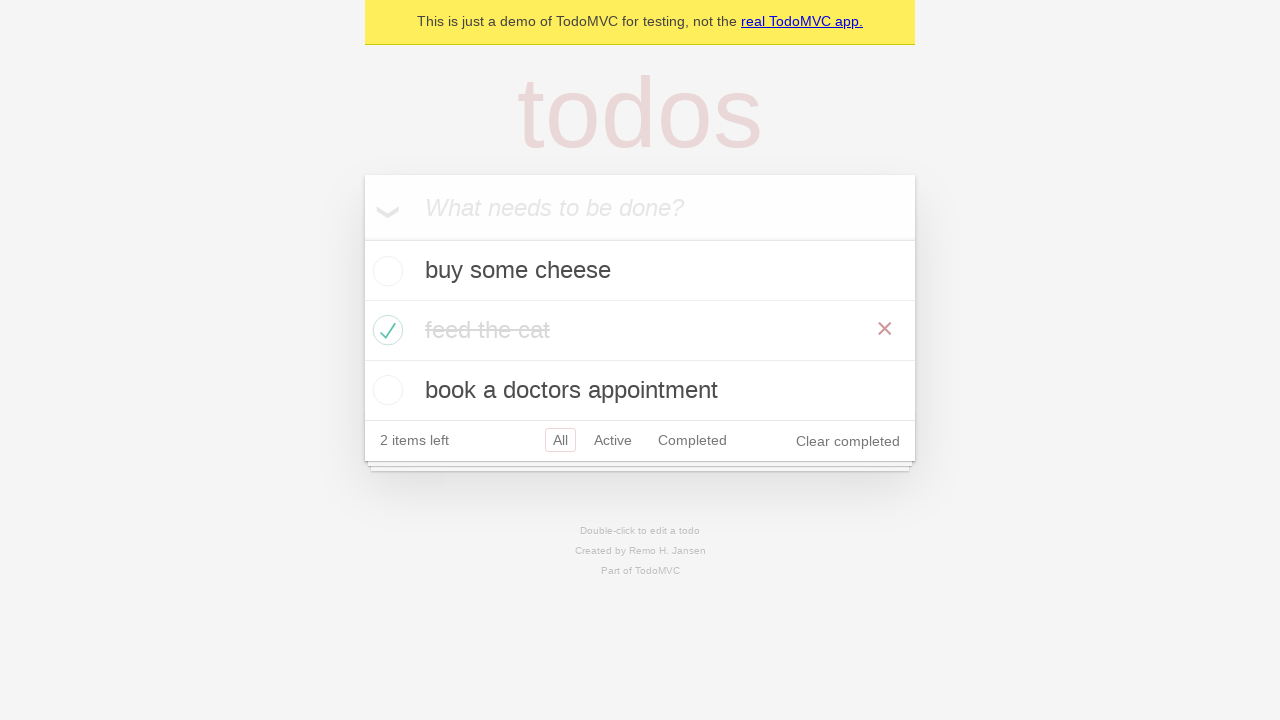